Tests right-click context menu functionality by performing a right-click action on an element and interacting with the context menu options that appear

Starting URL: http://swisnl.github.io/jQuery-contextMenu/demo.html

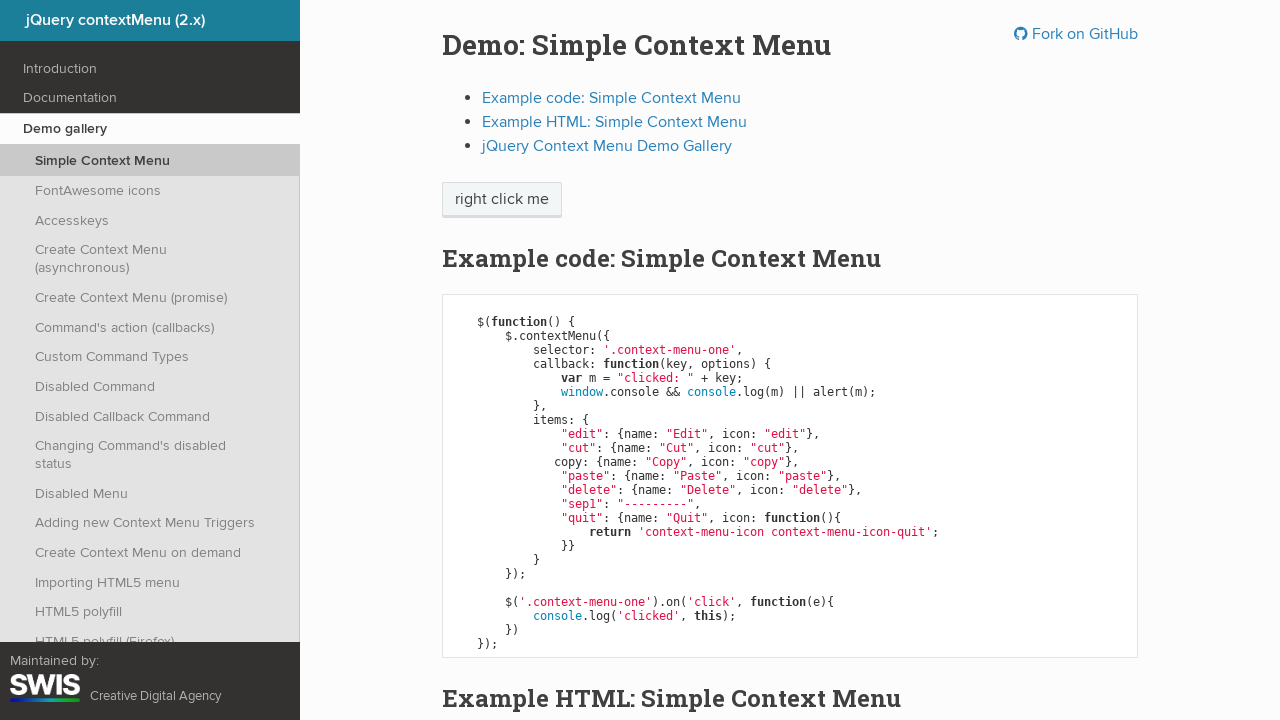

Located the 'right click me' element
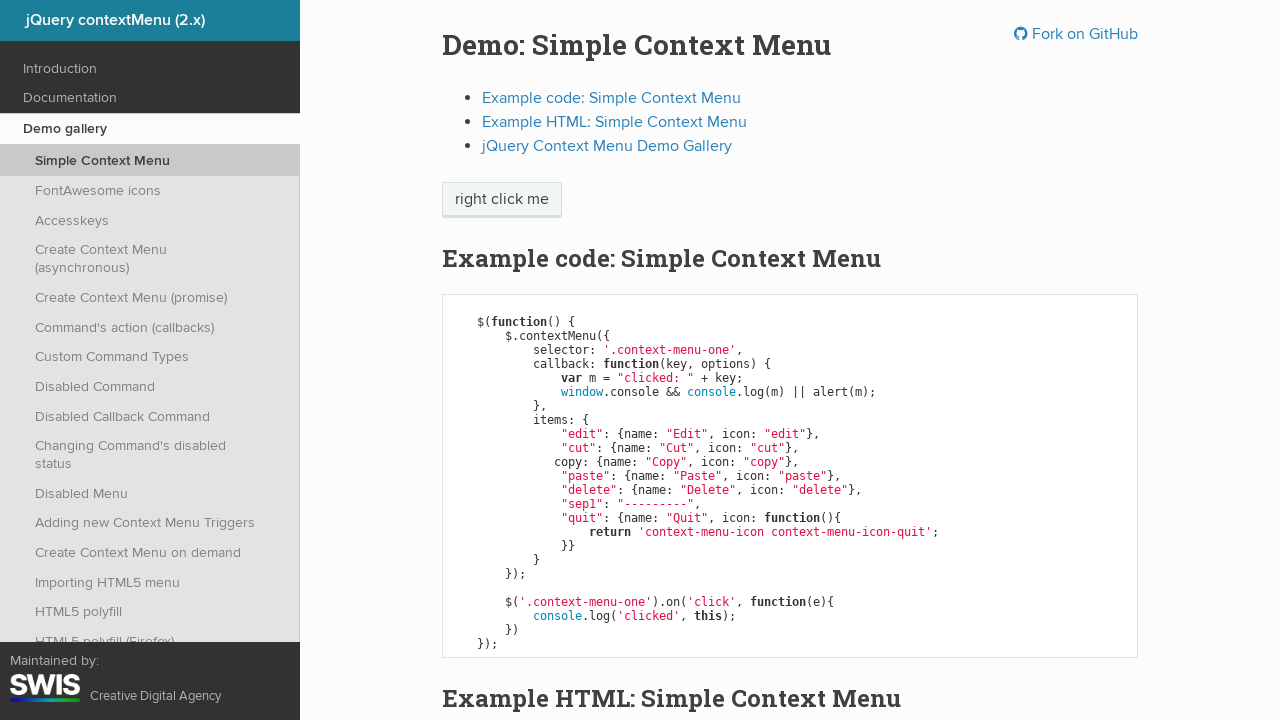

Performed right-click on the element to open context menu at (502, 200) on span:text('right click me')
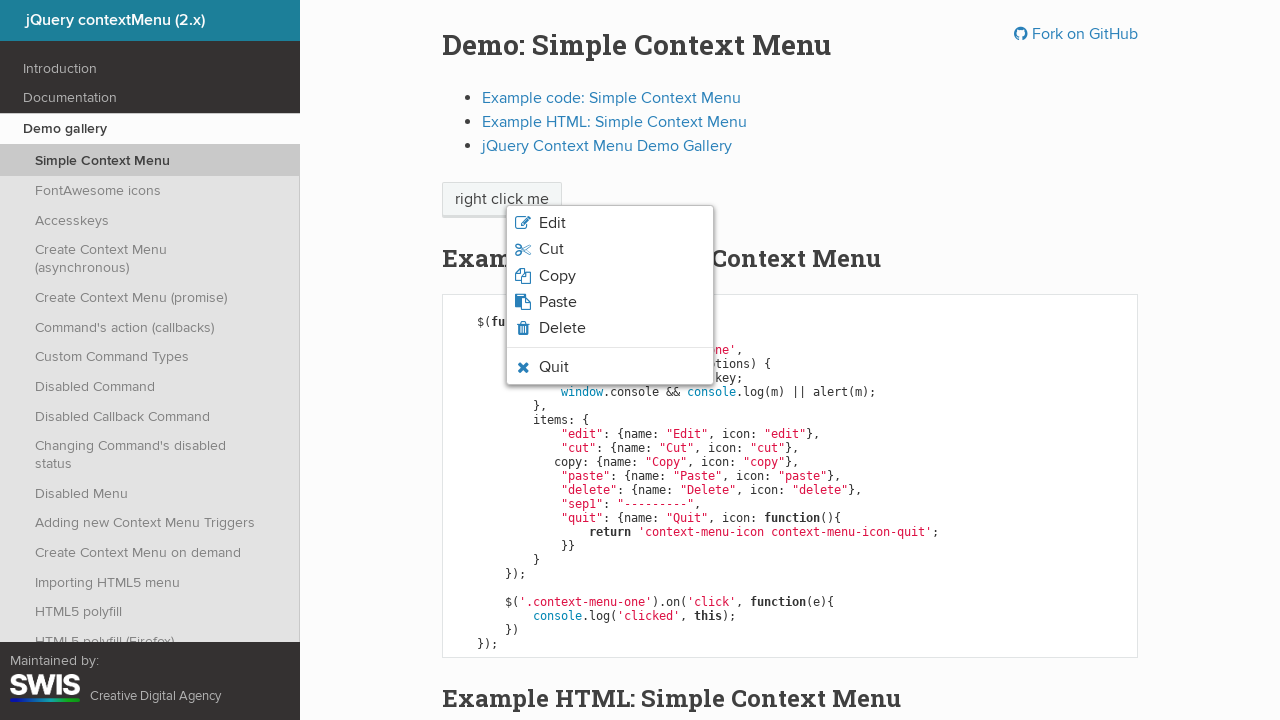

Context menu options appeared
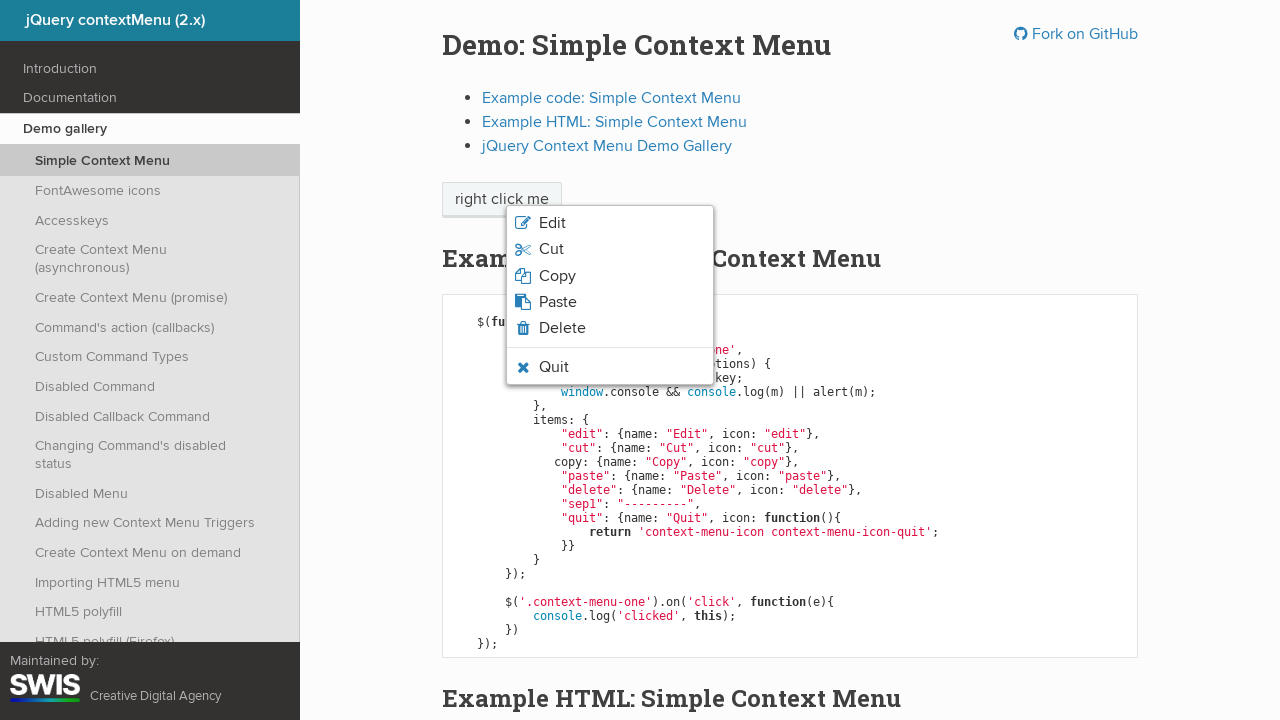

Retrieved all context menu options
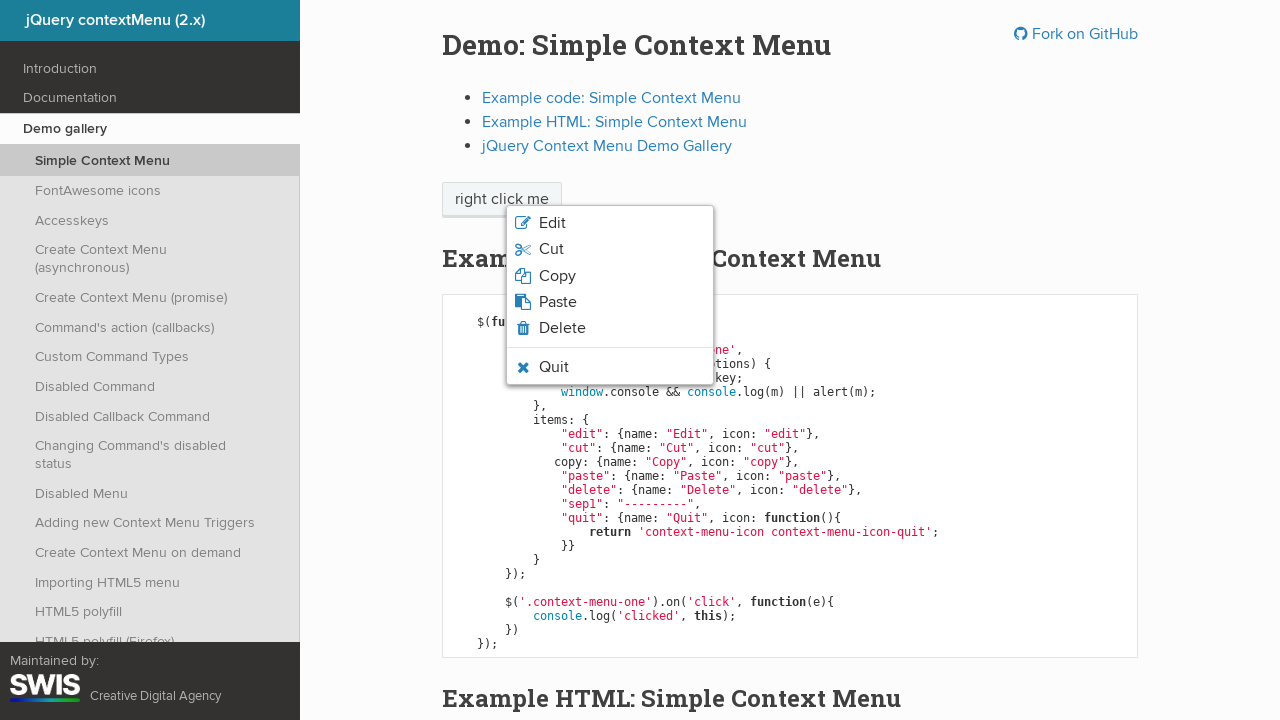

Clicked 'Copy' option from context menu at (610, 276) on ul li.context-menu-icon:has-text('Copy')
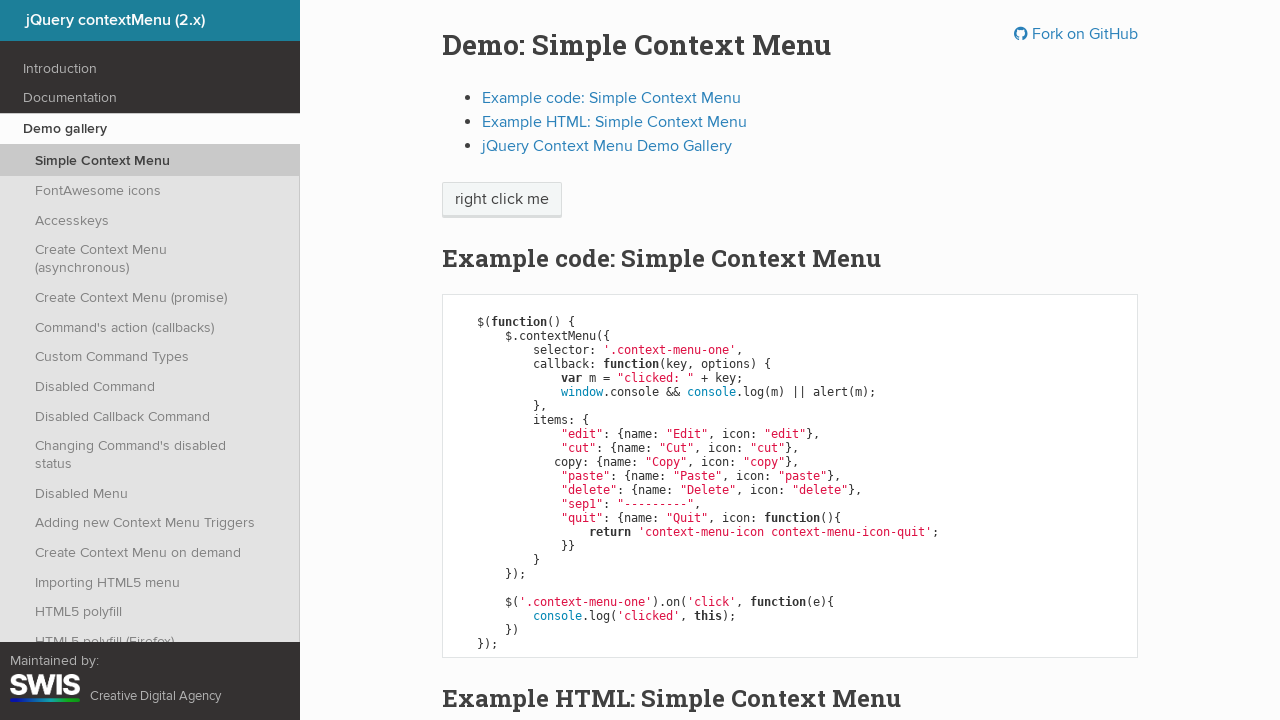

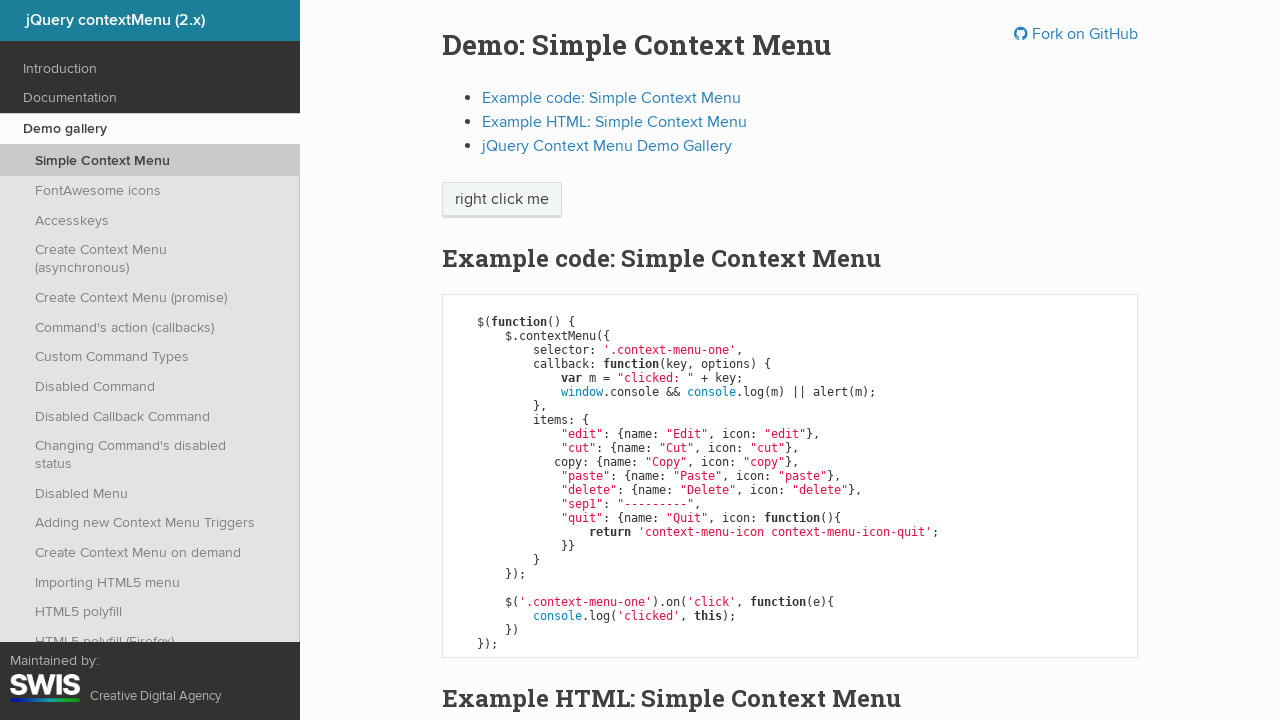